Clicks on the Widgets link and verifies navigation to the Widgets page

Starting URL: https://demoqa.com/

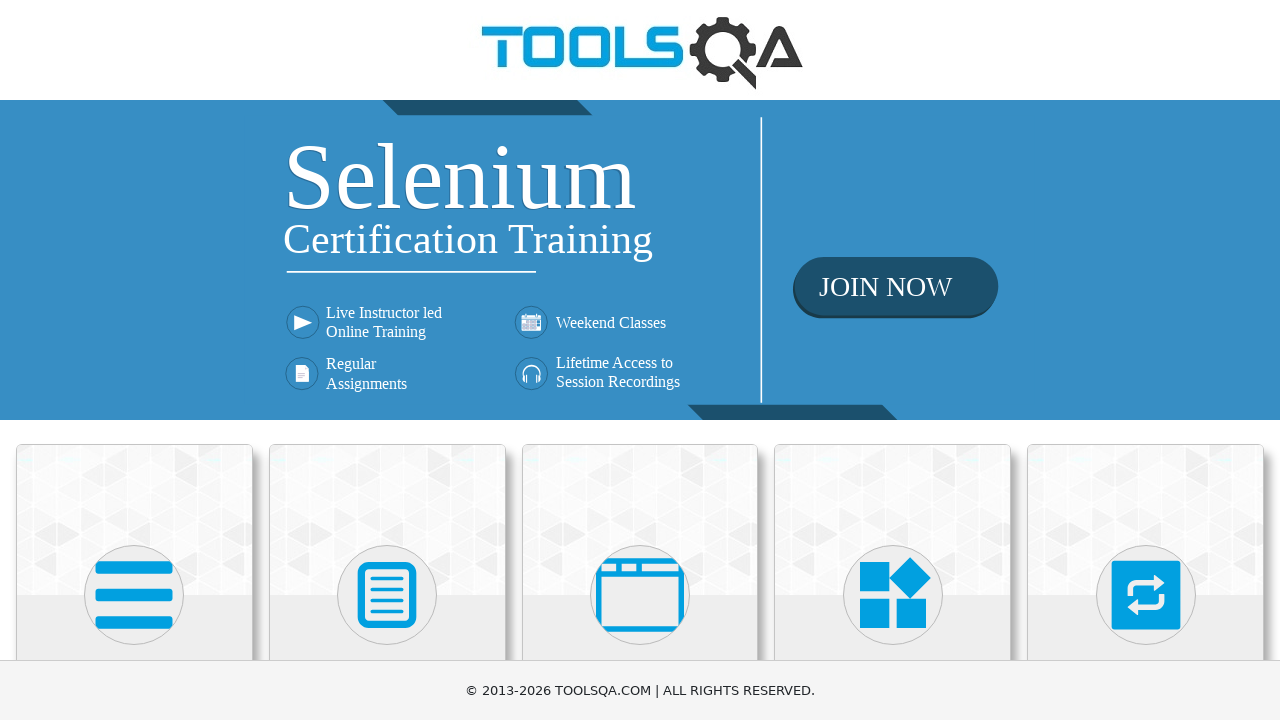

Clicked on the Widgets link at (893, 360) on h5 >> internal:has-text="Widgets"i
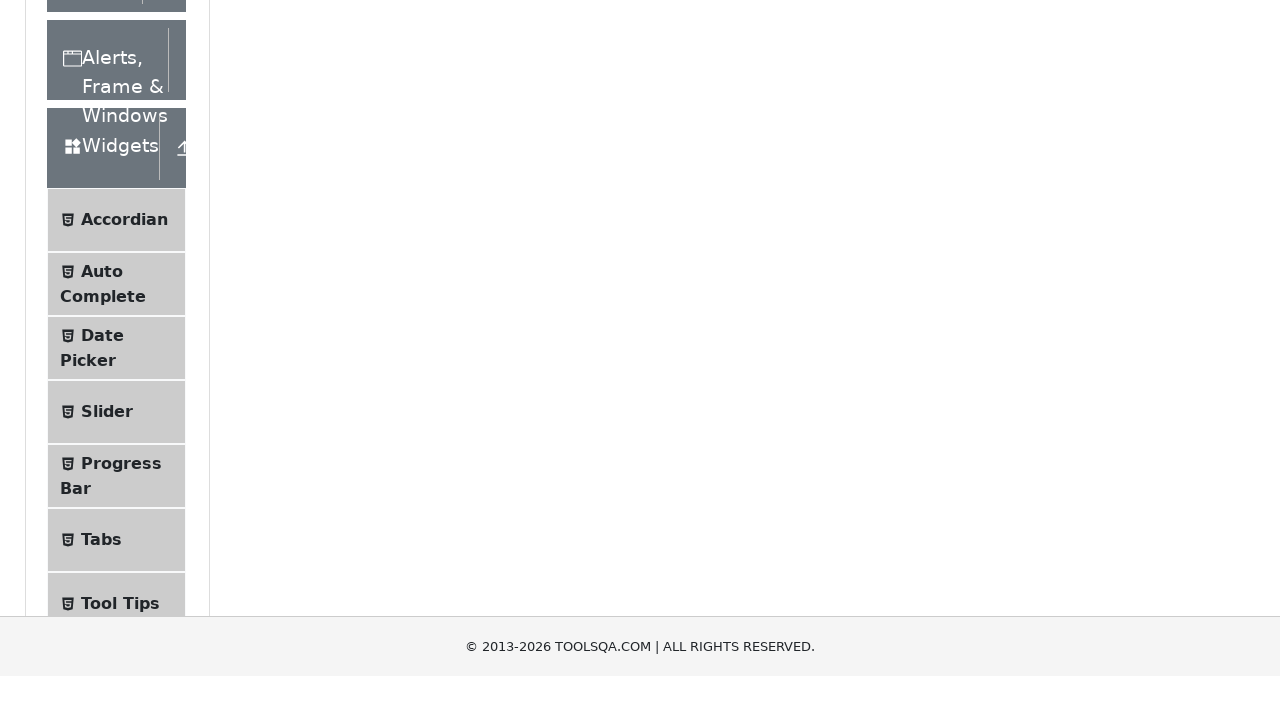

Widgets page loaded and header confirmed
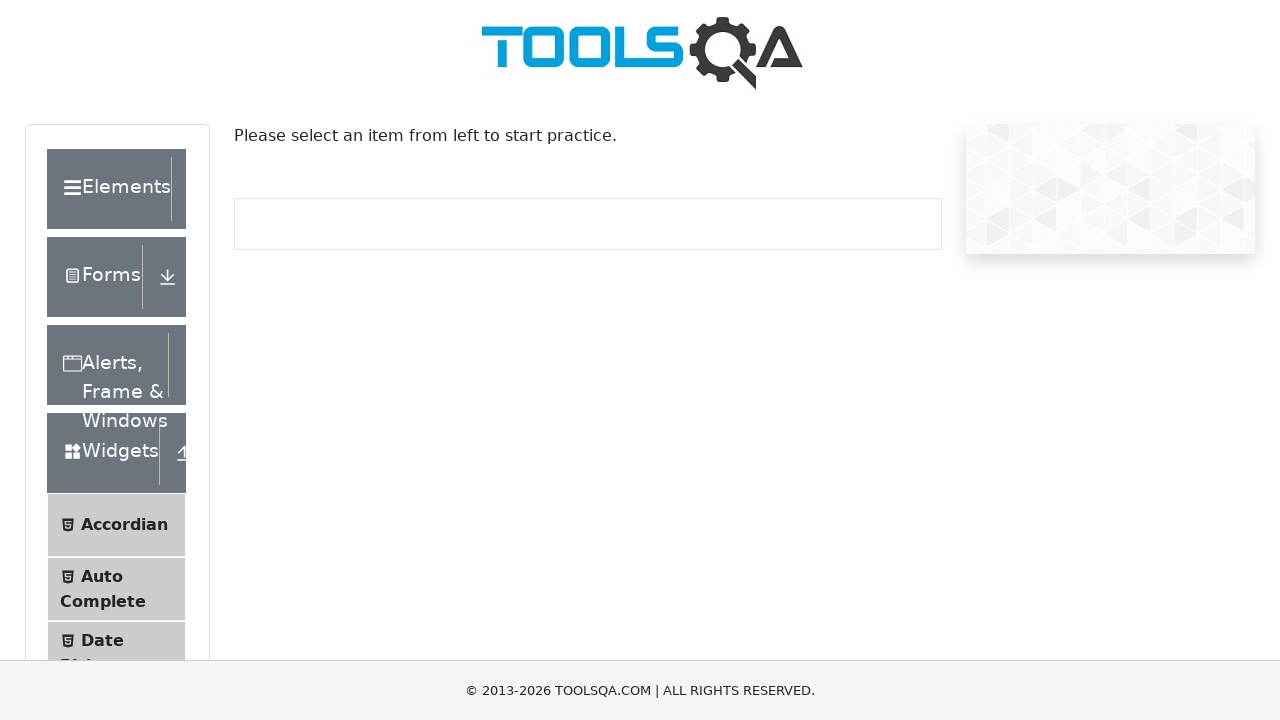

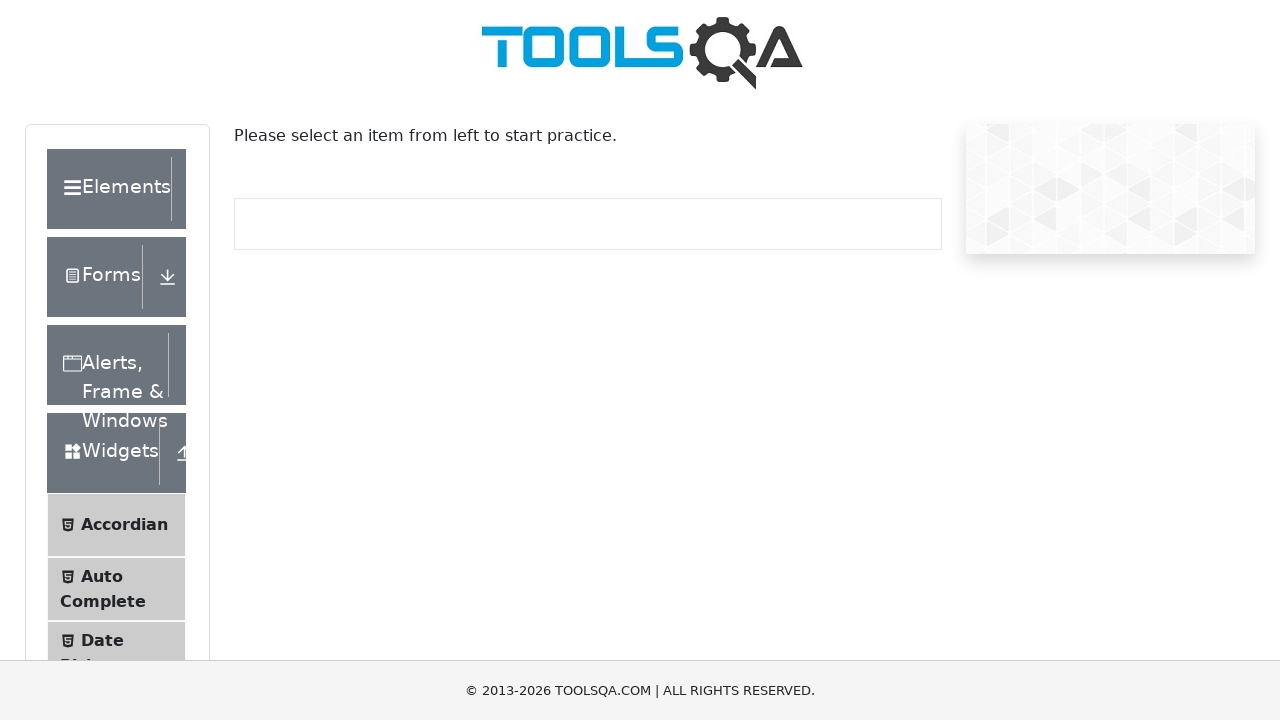